Tests the Python.org search functionality by entering a search query "pycon" and submitting the form

Starting URL: http://www.python.org

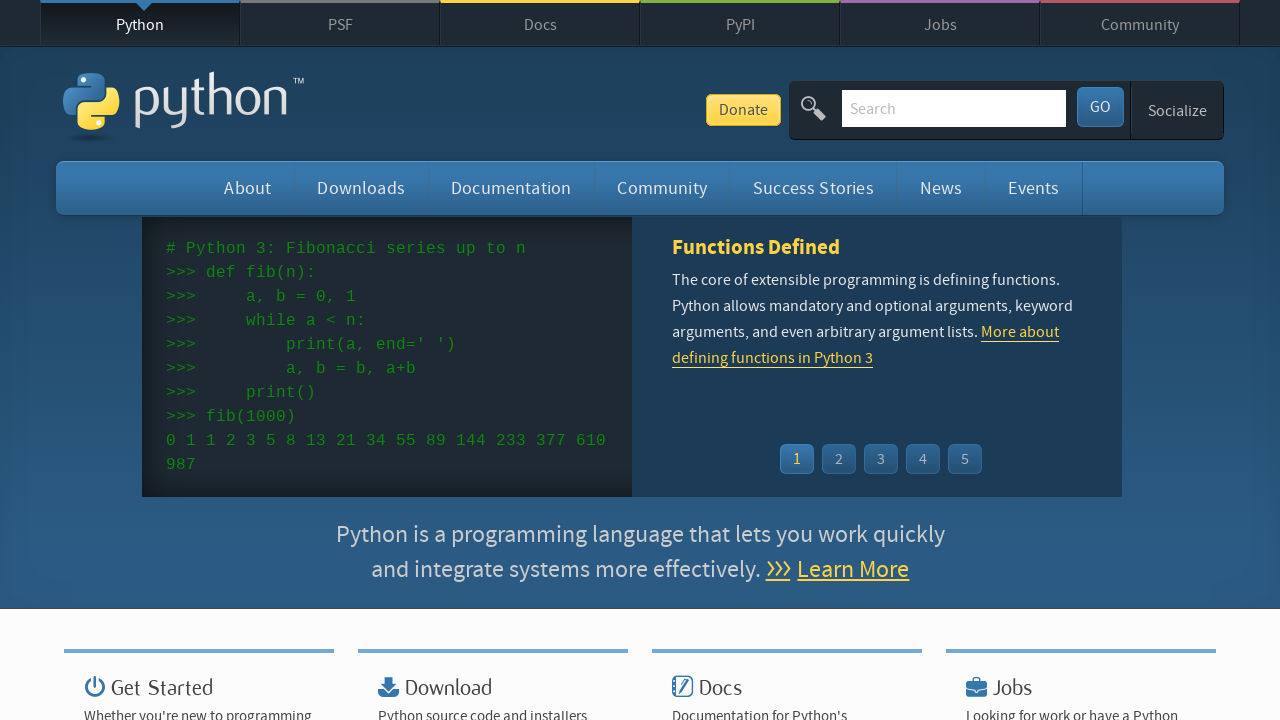

Filled search field with 'pycon' on input[name='q']
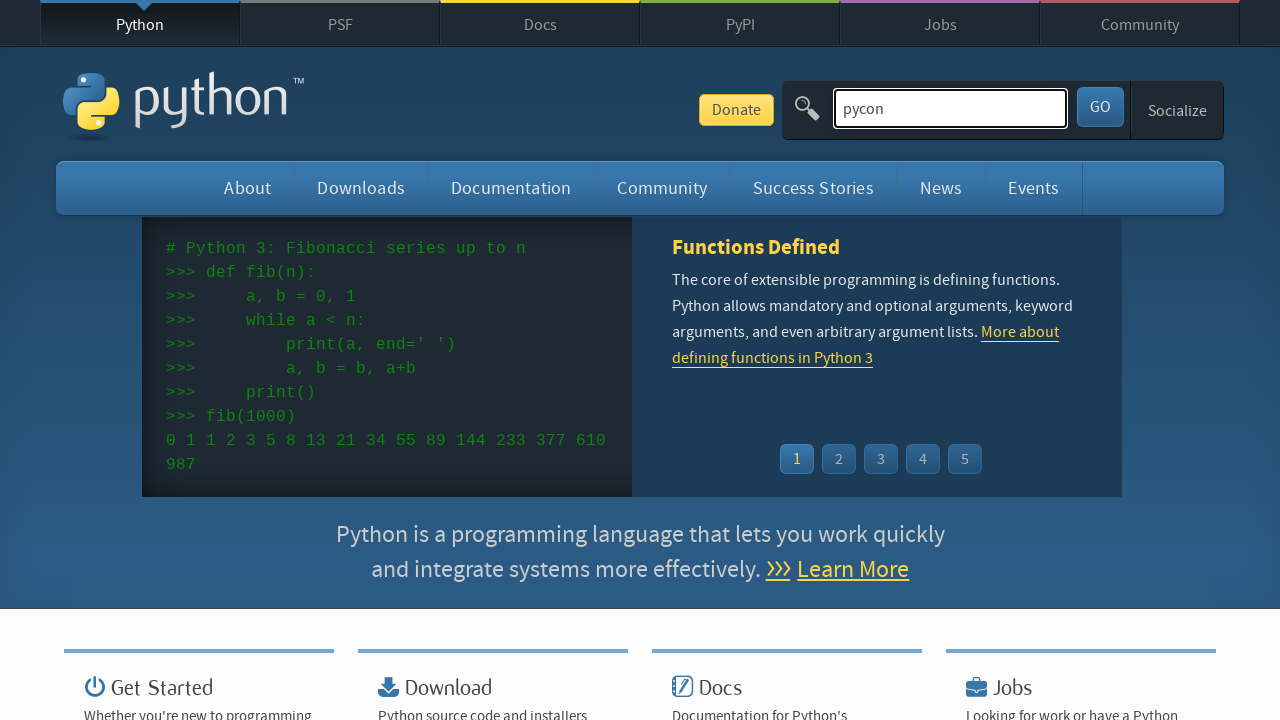

Pressed Enter to submit search form on input[name='q']
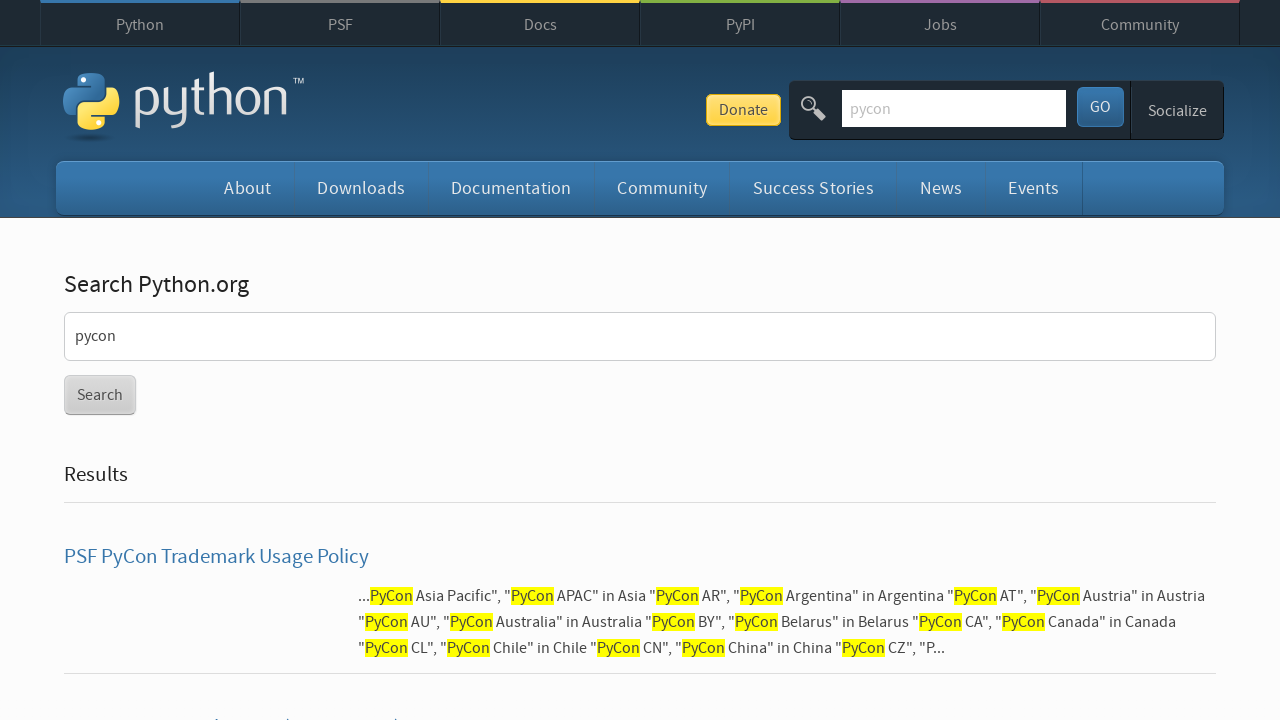

Waited for network idle - search results loaded
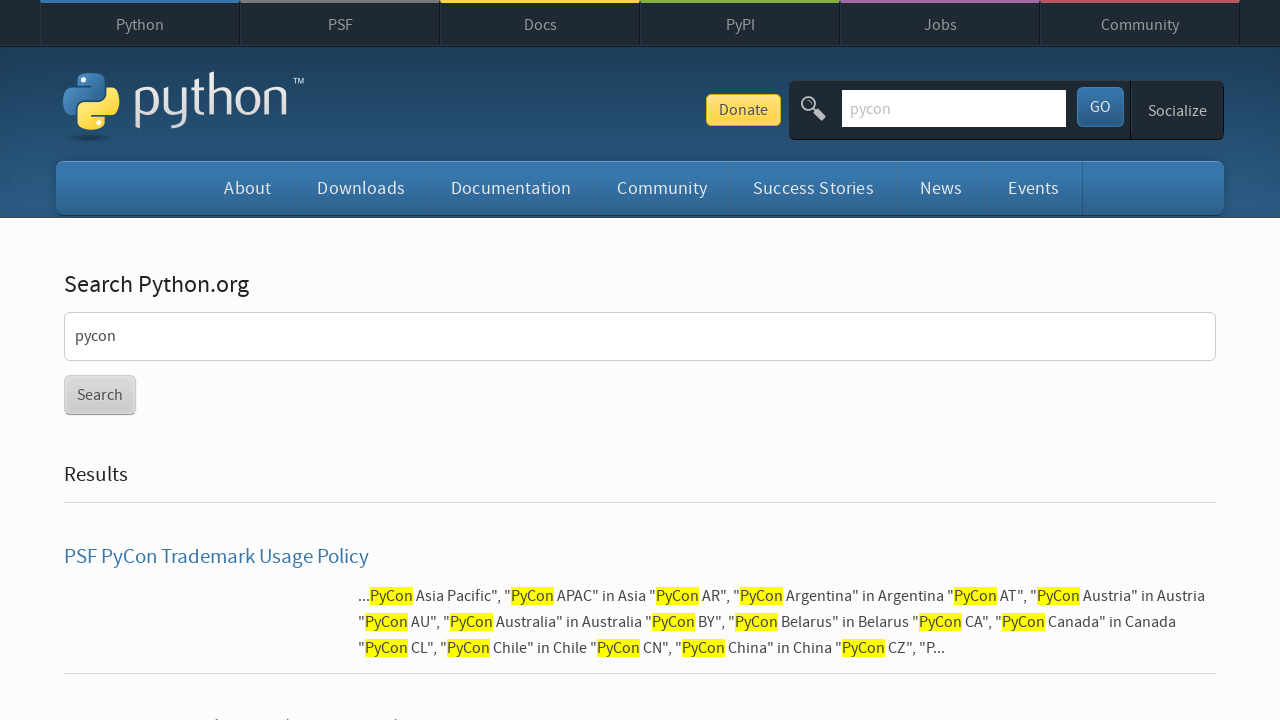

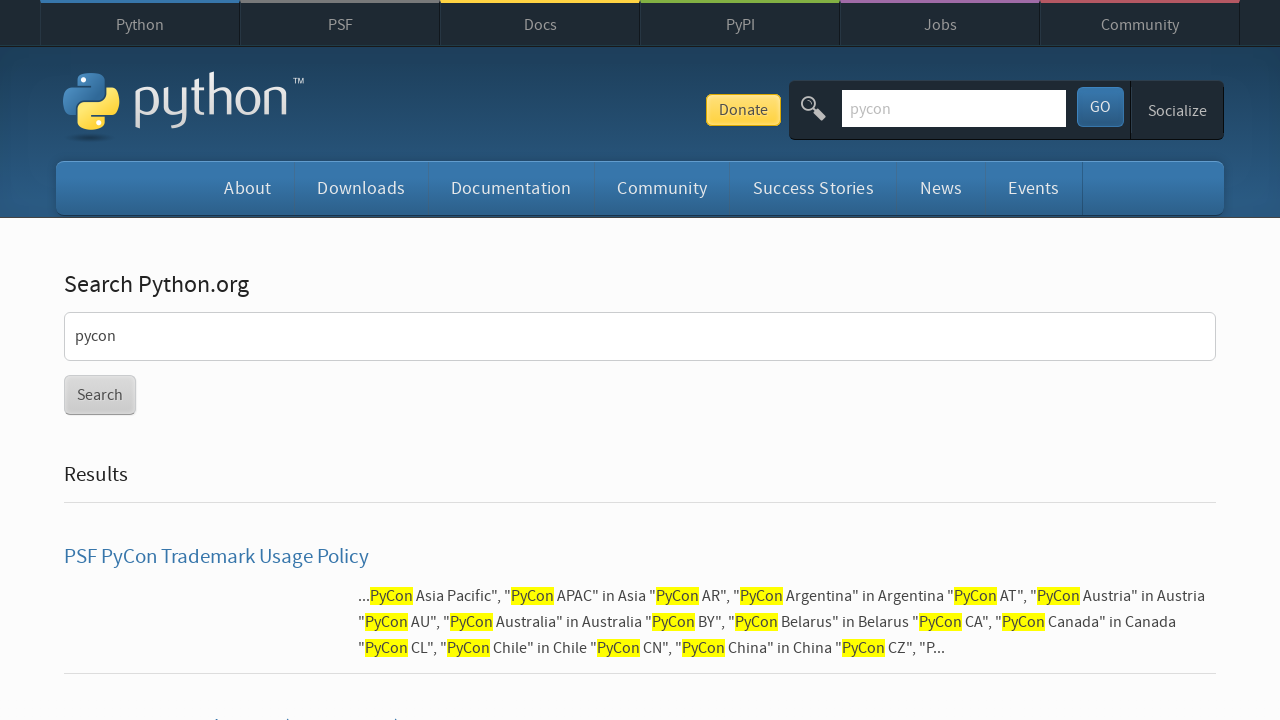